Tests opening a new browser window via link click, switching to the new window, verifying content loads, closing the new window, and switching back to the original window.

Starting URL: http://www.testdiary.com/training/selenium/selenium-test-page/

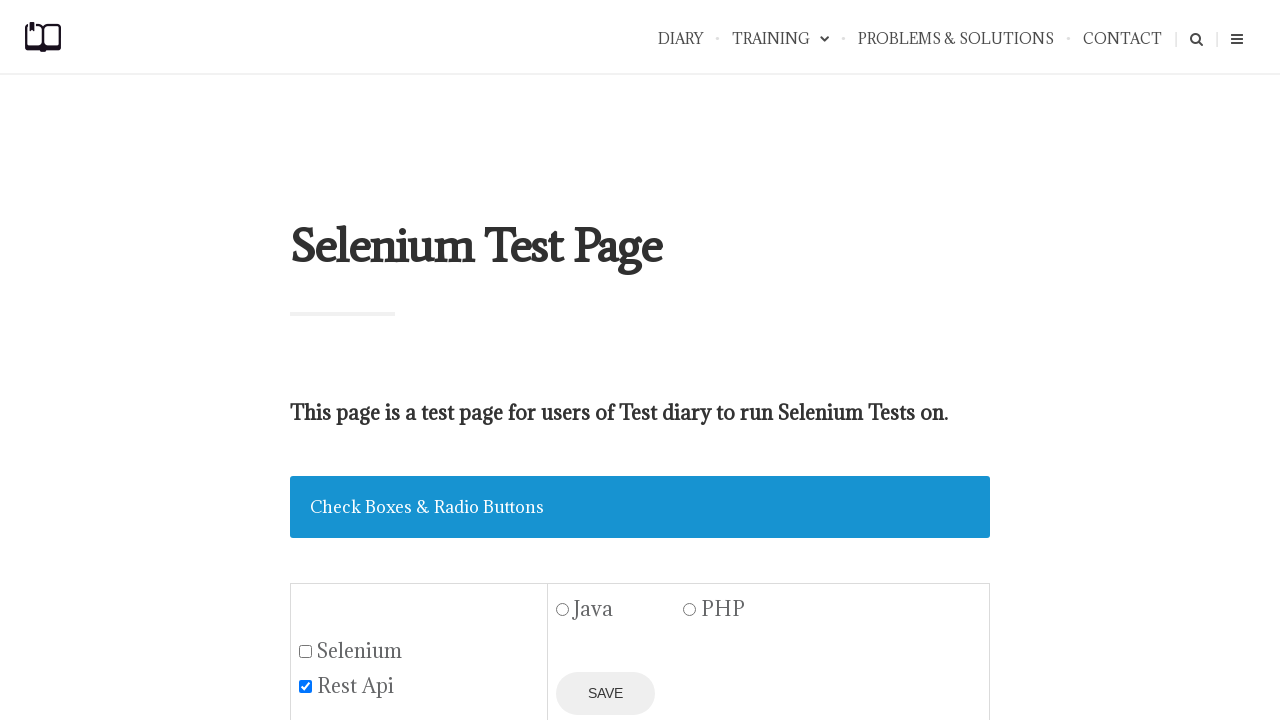

Waited for 'Open page in a new window' link to be visible
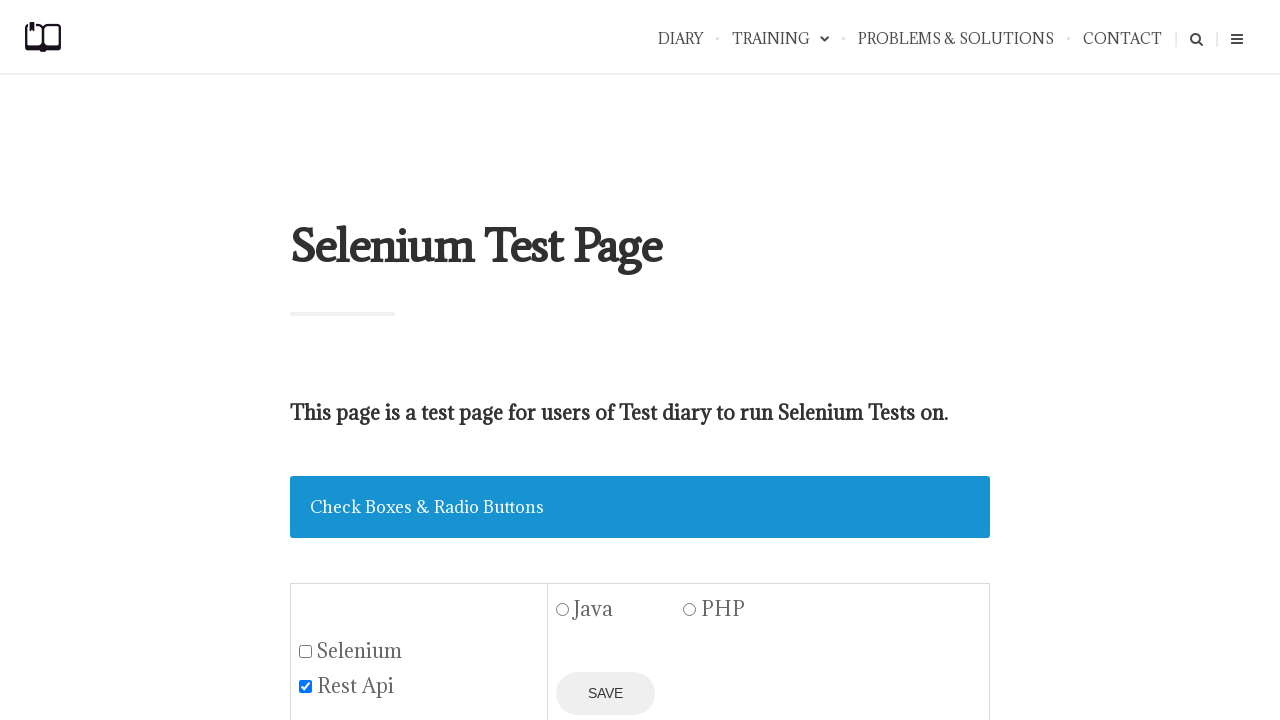

Clicked link to open new window and new page created at (420, 360) on text=Open page in a new window
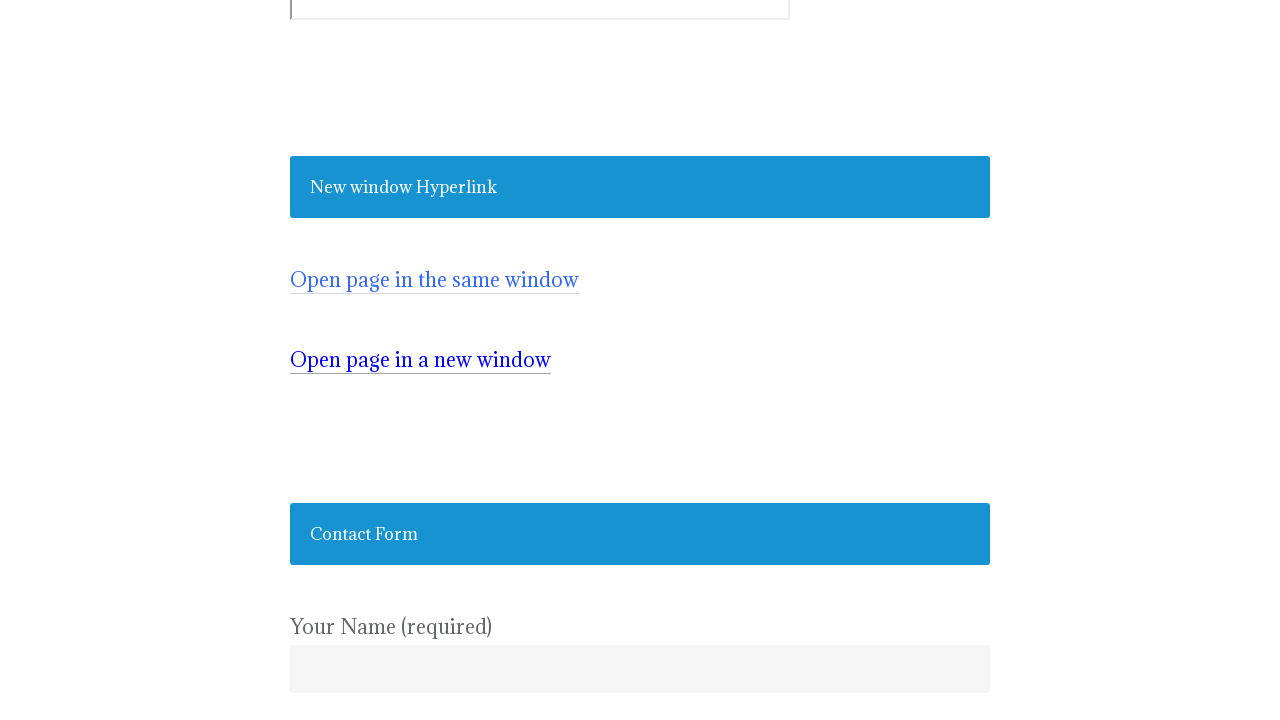

Captured reference to new browser window
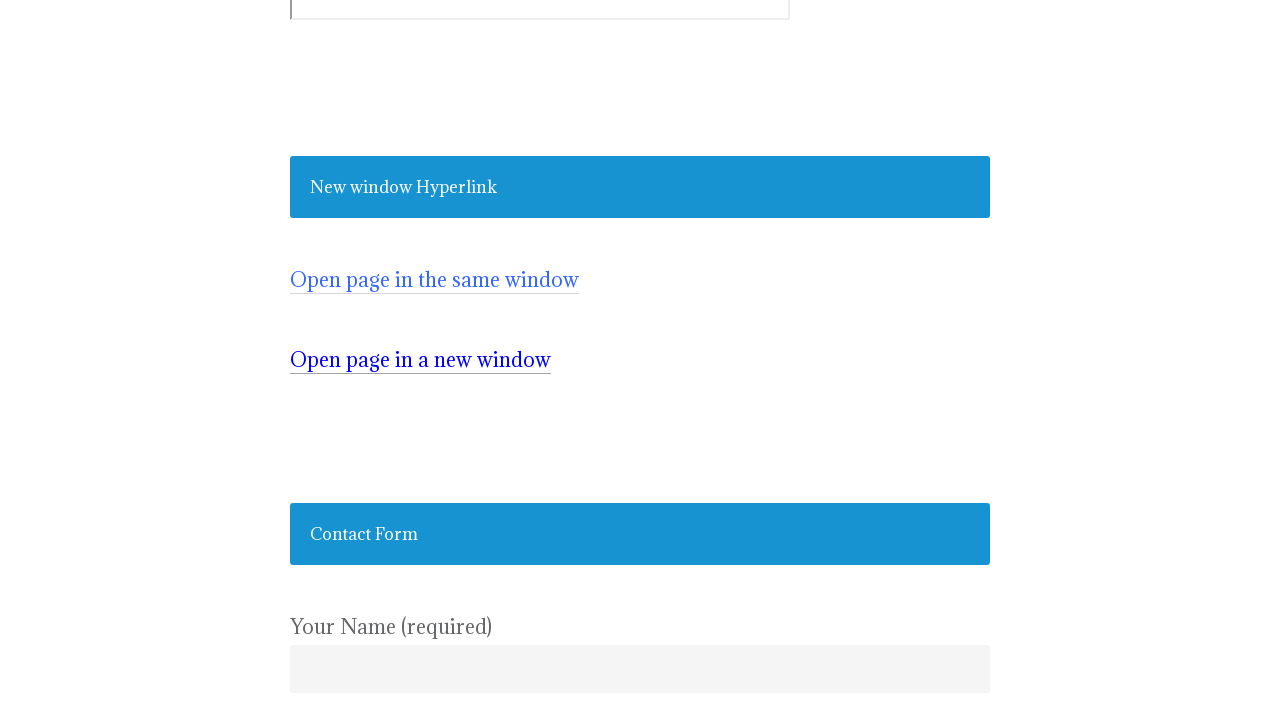

New page loaded and verified #testpagelink element exists
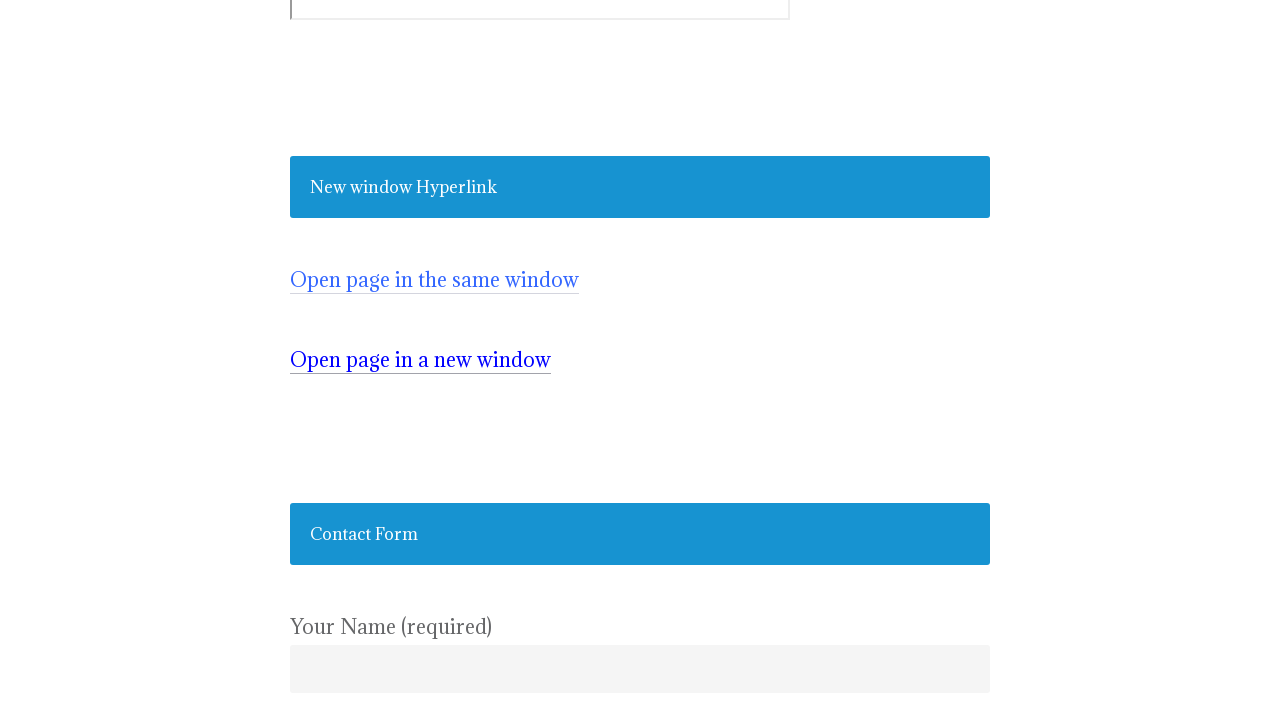

Closed the new window
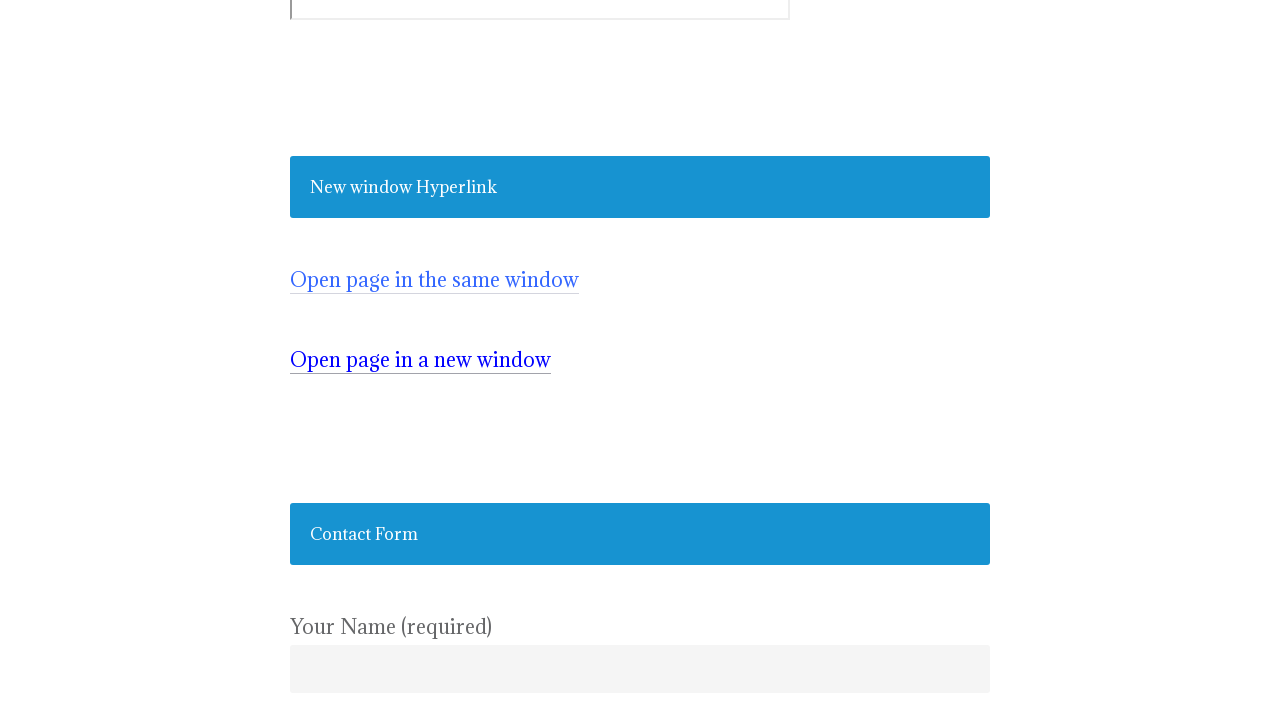

Verified back on original page with 'Open page in a new window' link visible
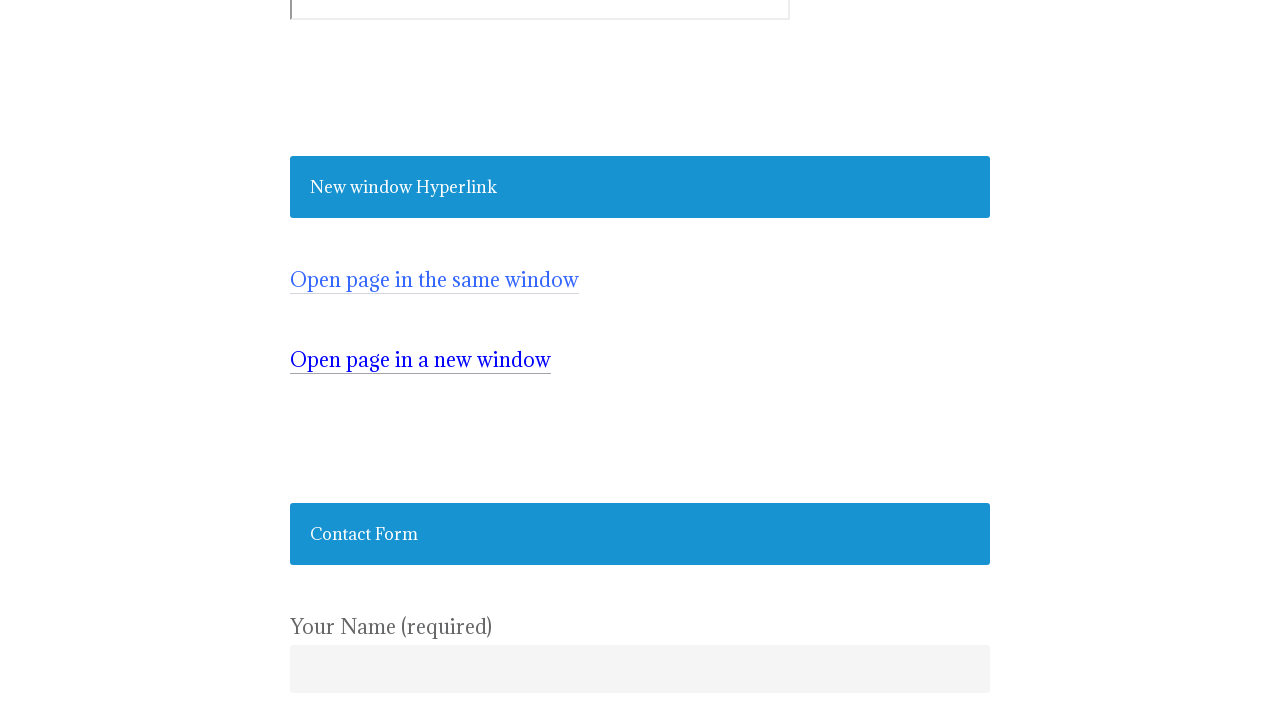

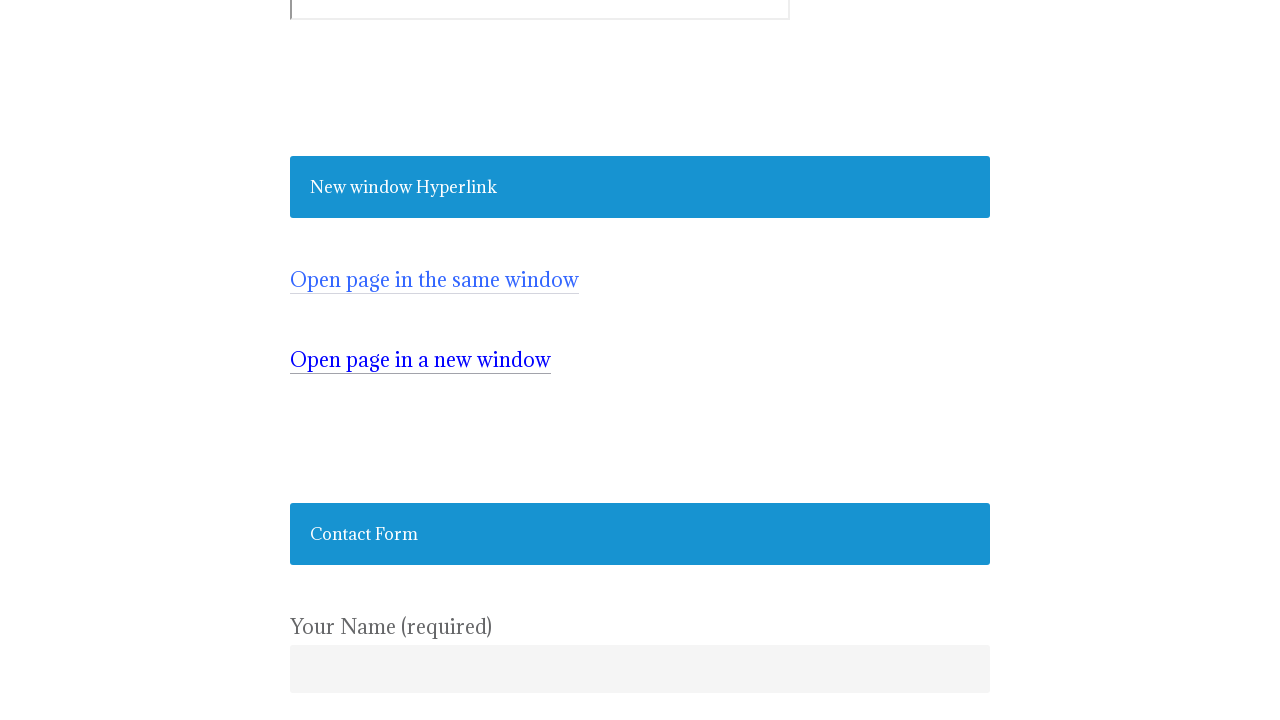